Tests login functionality on Sauce Demo site by entering credentials and verifying successful login by checking for inventory items

Starting URL: https://www.saucedemo.com/?ref=hackernoon.com

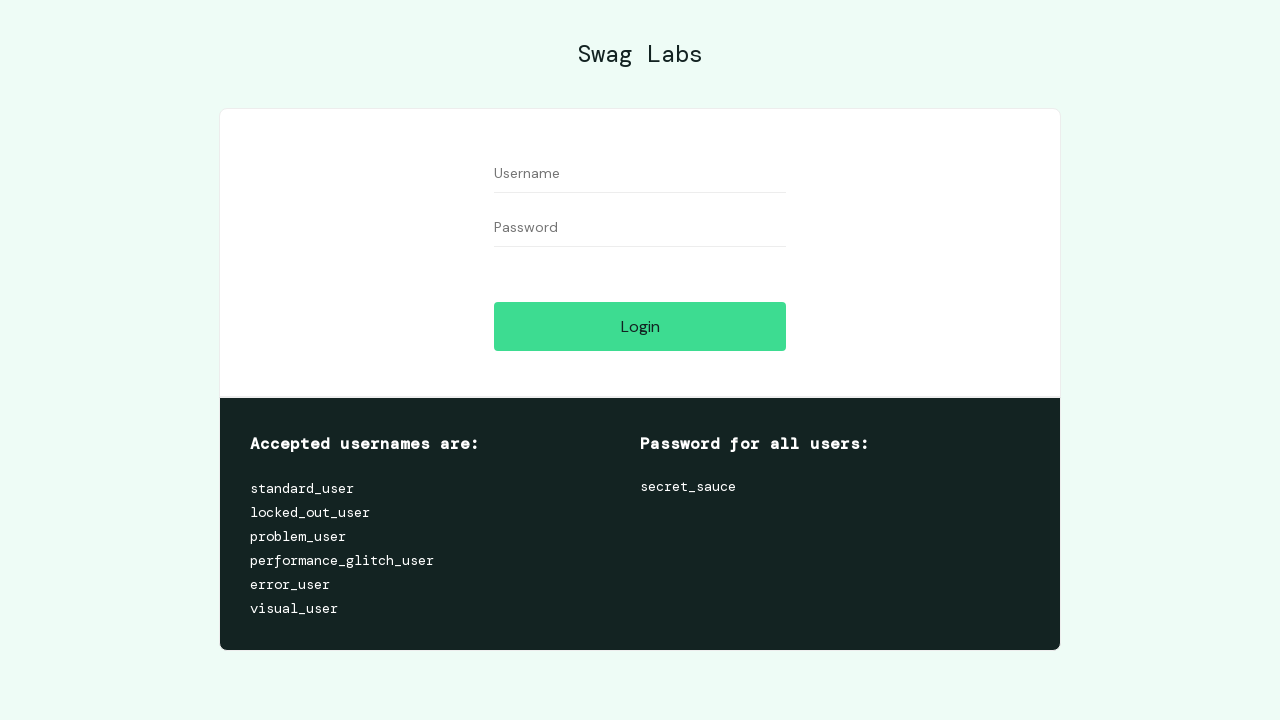

Filled username field with 'standard_user' on #user-name
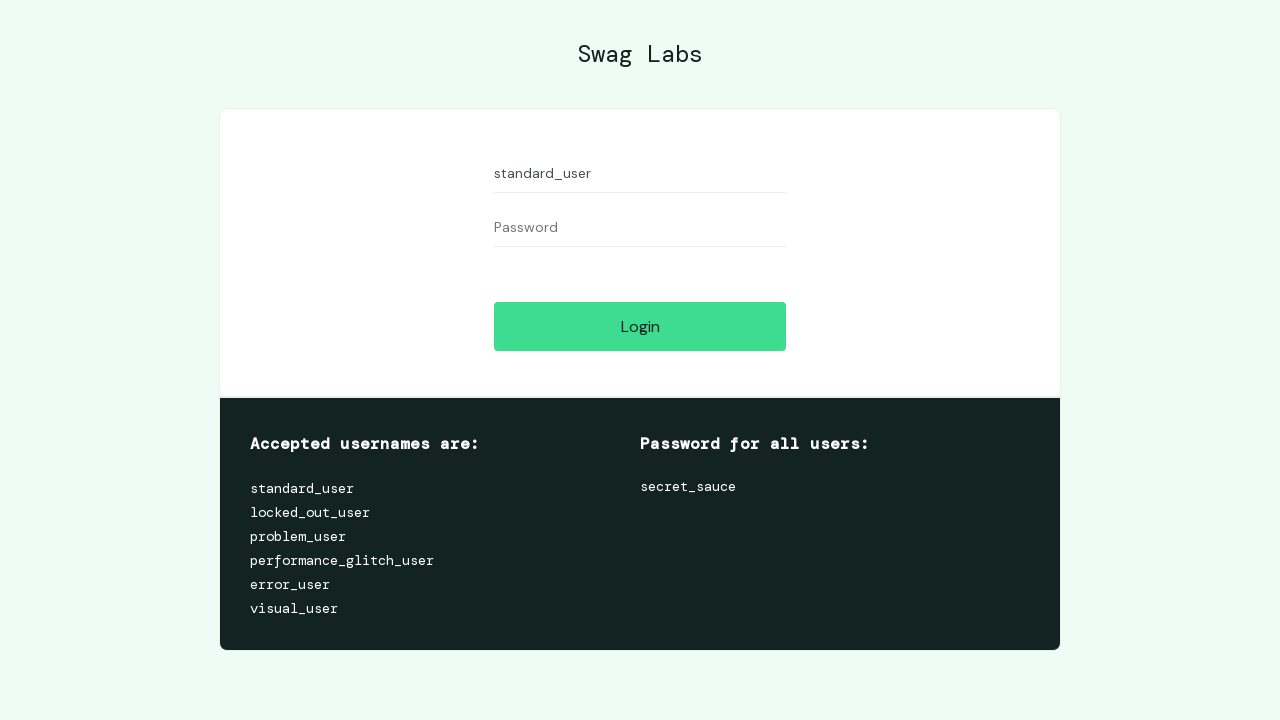

Filled password field with 'secret_sauce' on #password
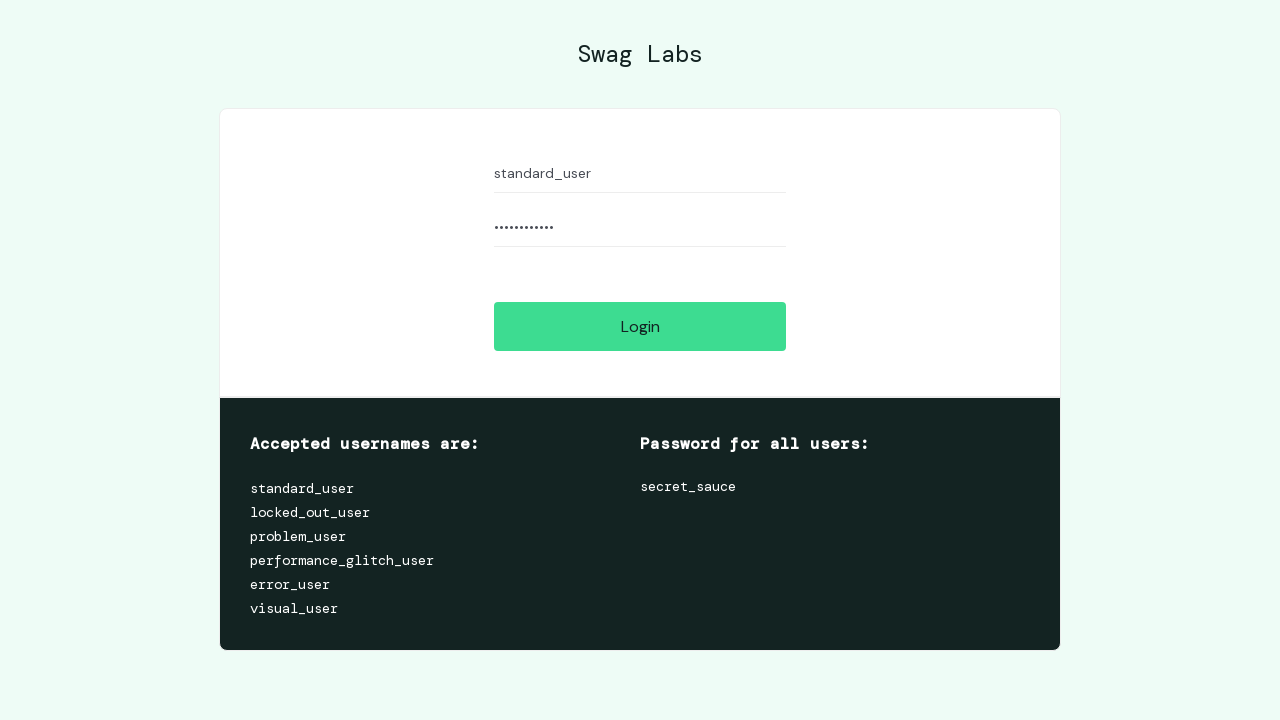

Clicked login button to submit credentials at (640, 326) on [name='login-button']
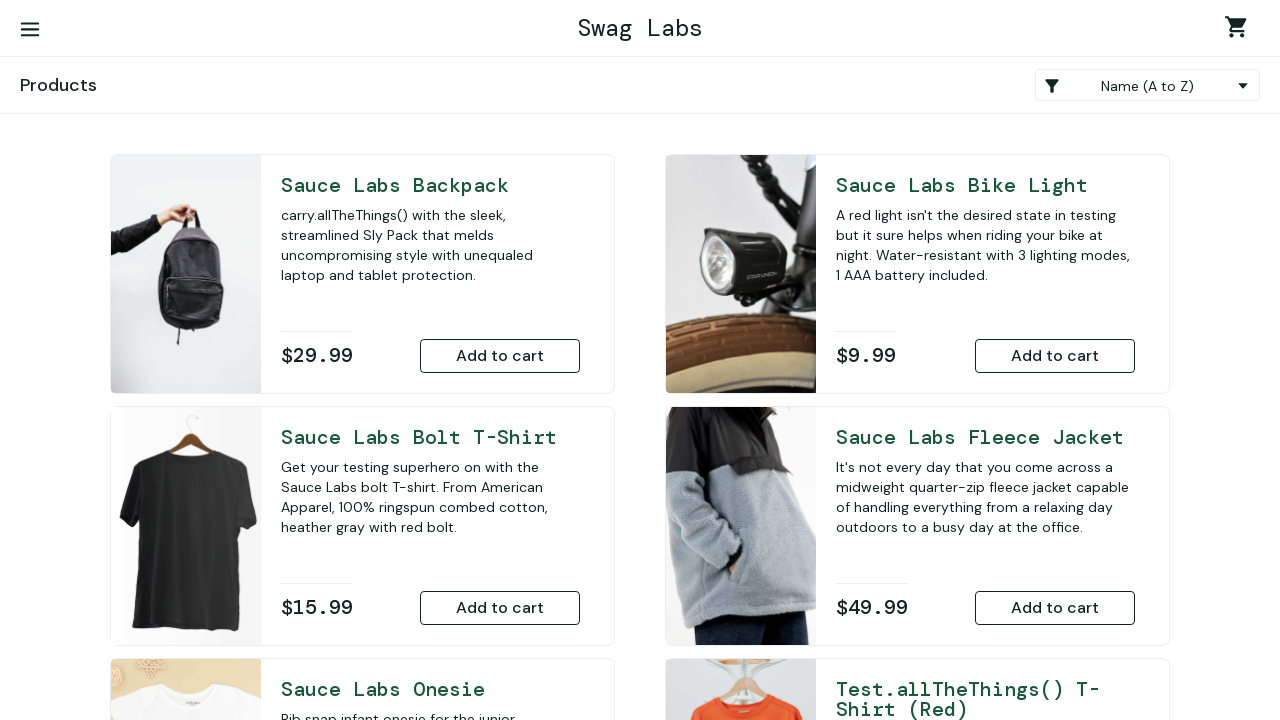

Verified successful login by confirming inventory items are present on the page
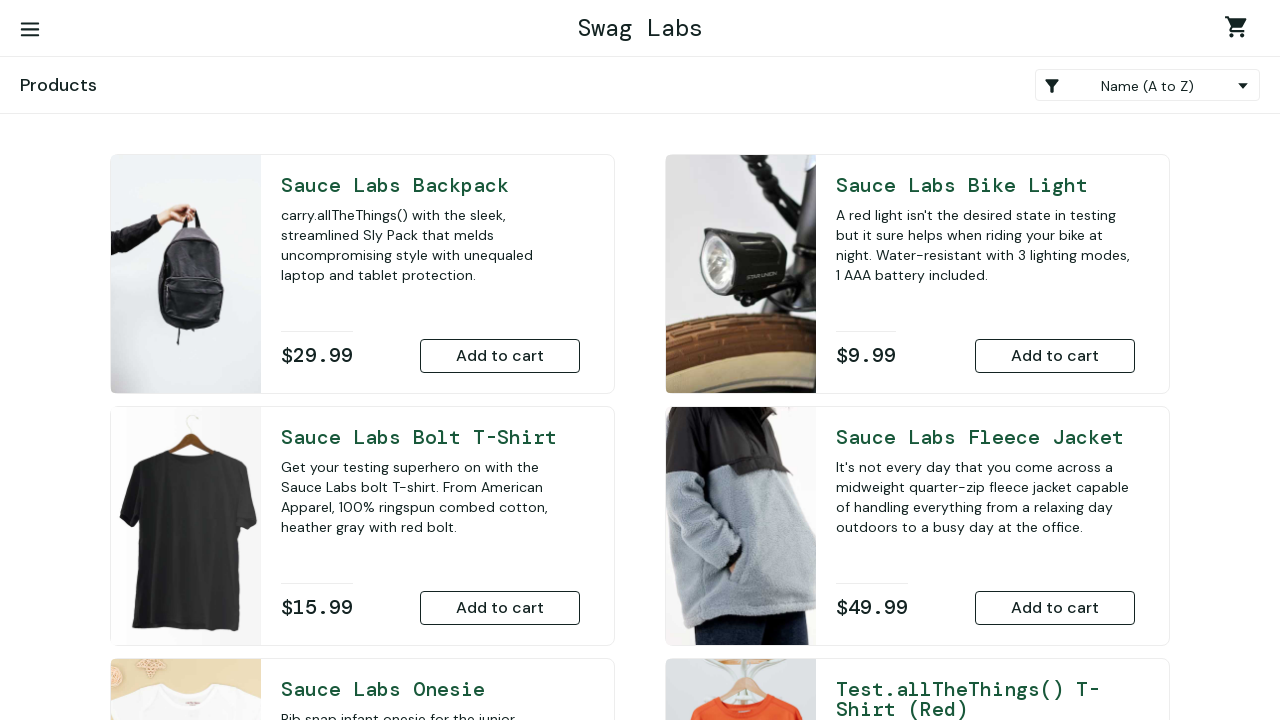

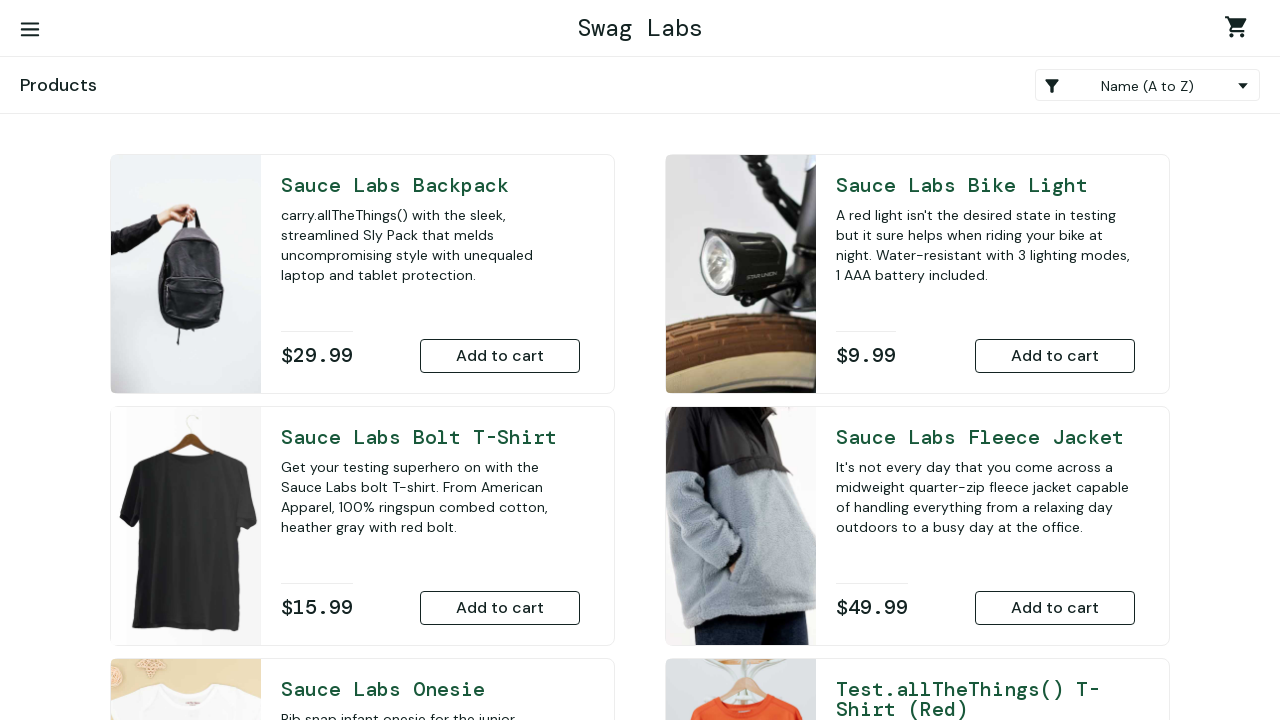